Tests page scrolling functionality by scrolling to the bottom of the page and then back to the top using JavaScript execution

Starting URL: https://www.selenium.dev/selenium/web/alerts.html

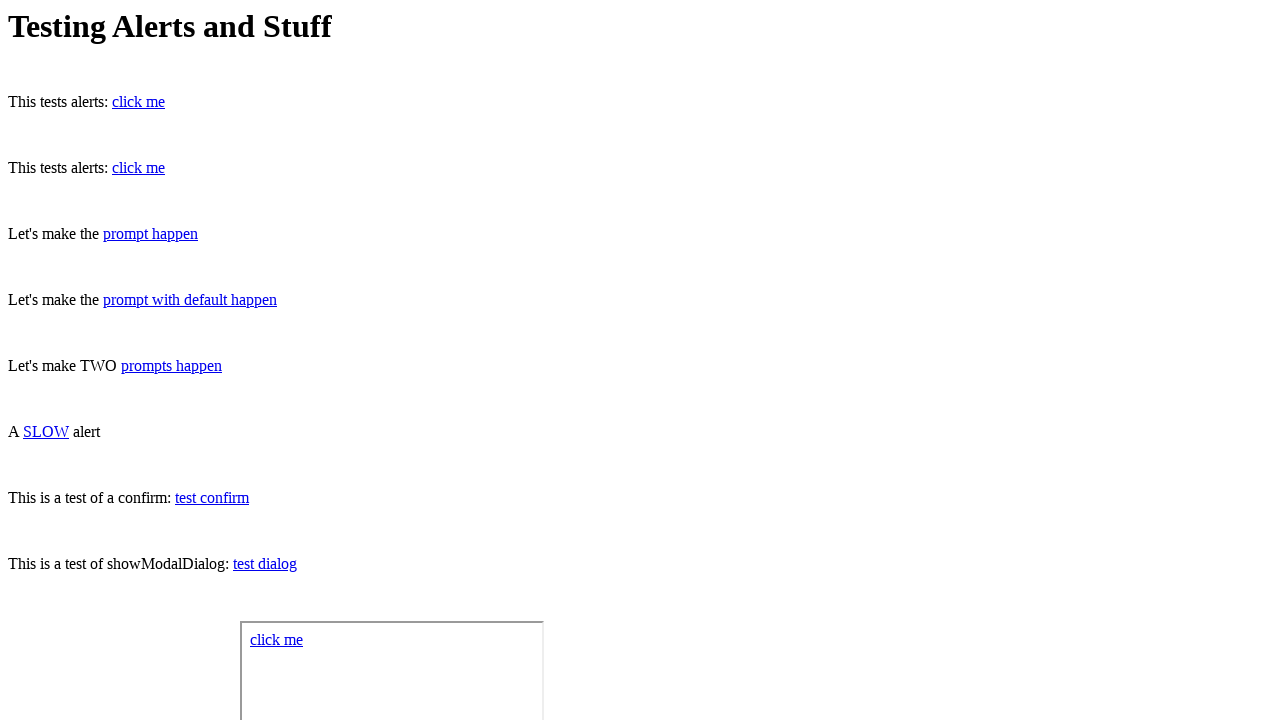

Scrolled page to bottom using JavaScript
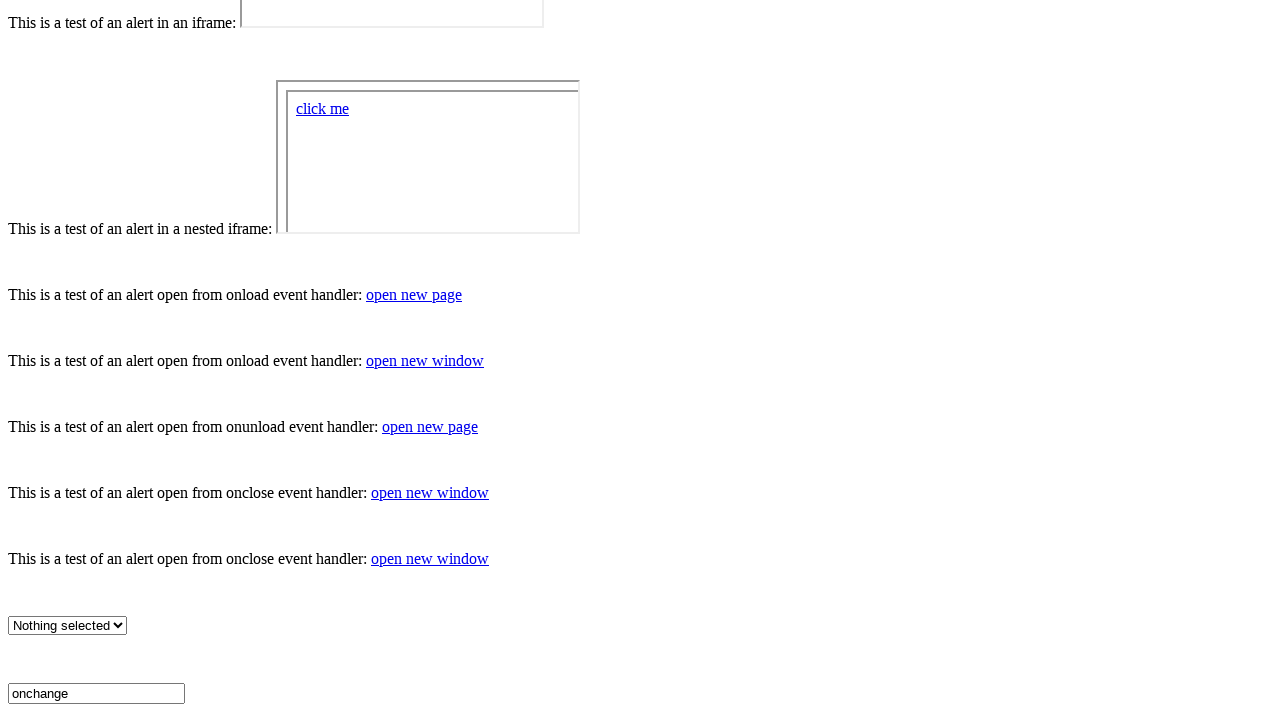

Waited 2 seconds for scroll to complete
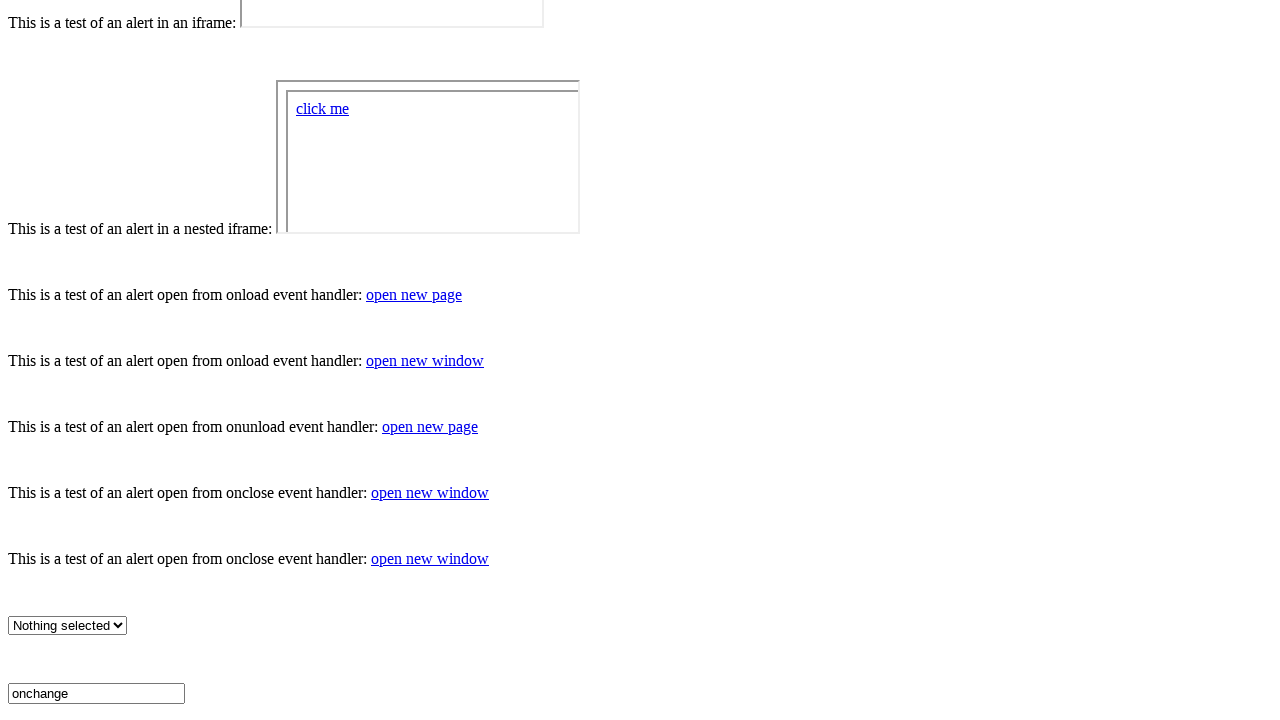

Scrolled page back to top using JavaScript
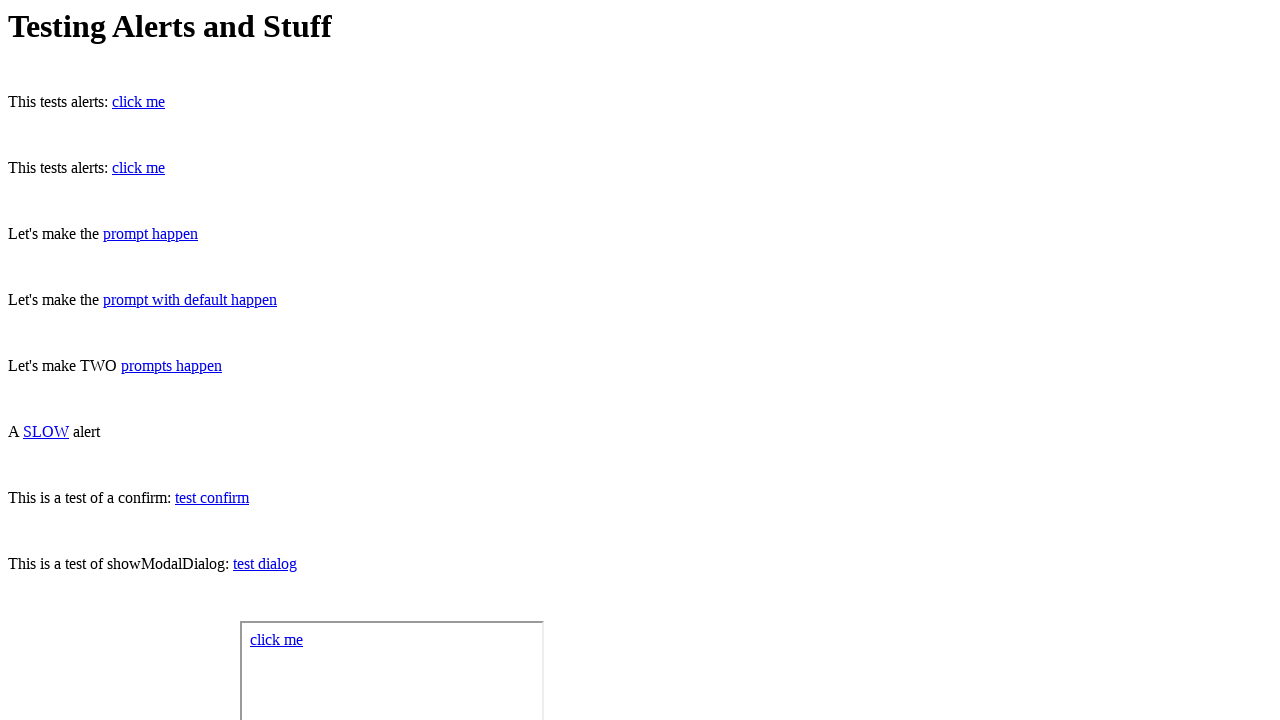

Waited 2 seconds for scroll to complete
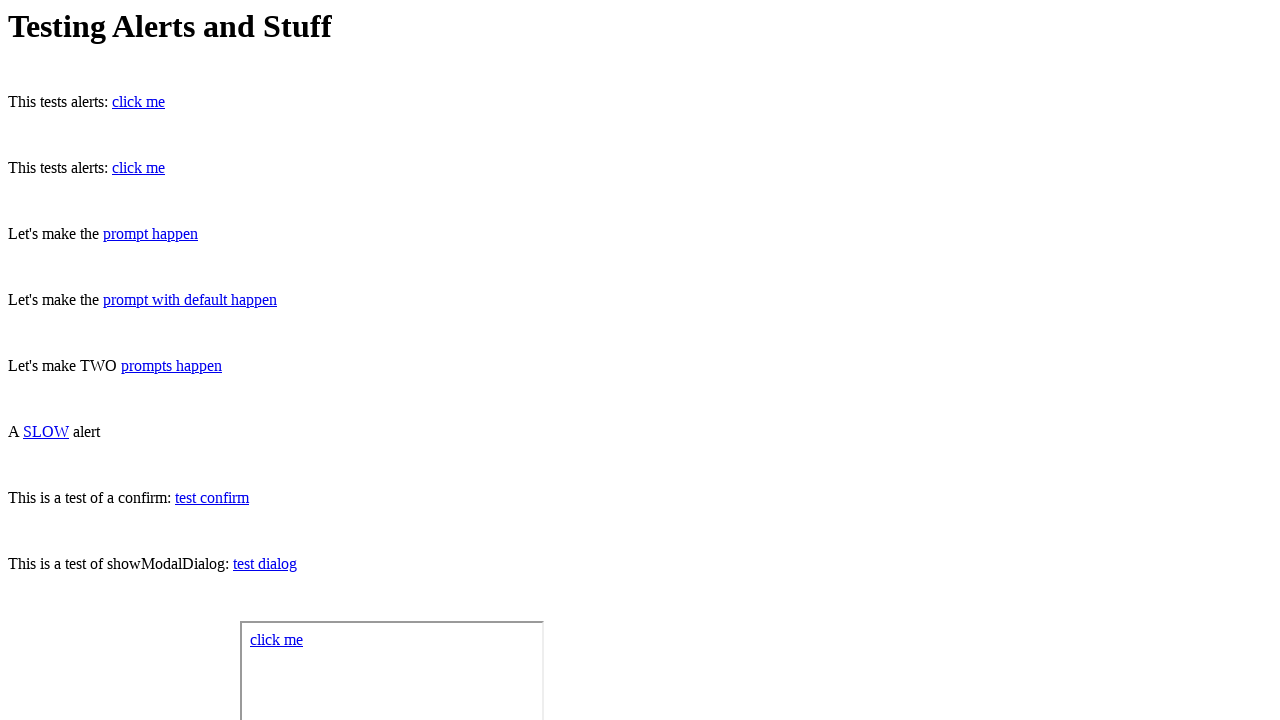

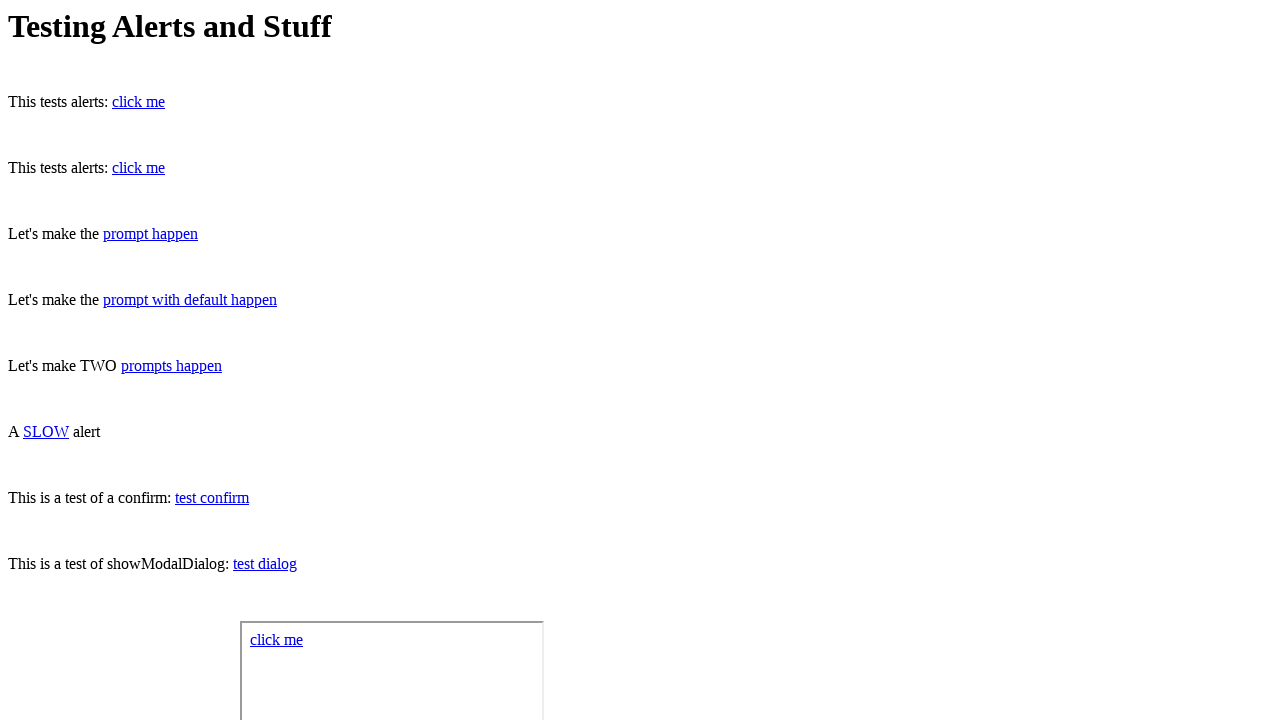